Tests hover functionality by hovering over the first user avatar image to reveal hidden user information

Starting URL: https://the-internet.herokuapp.com/hovers

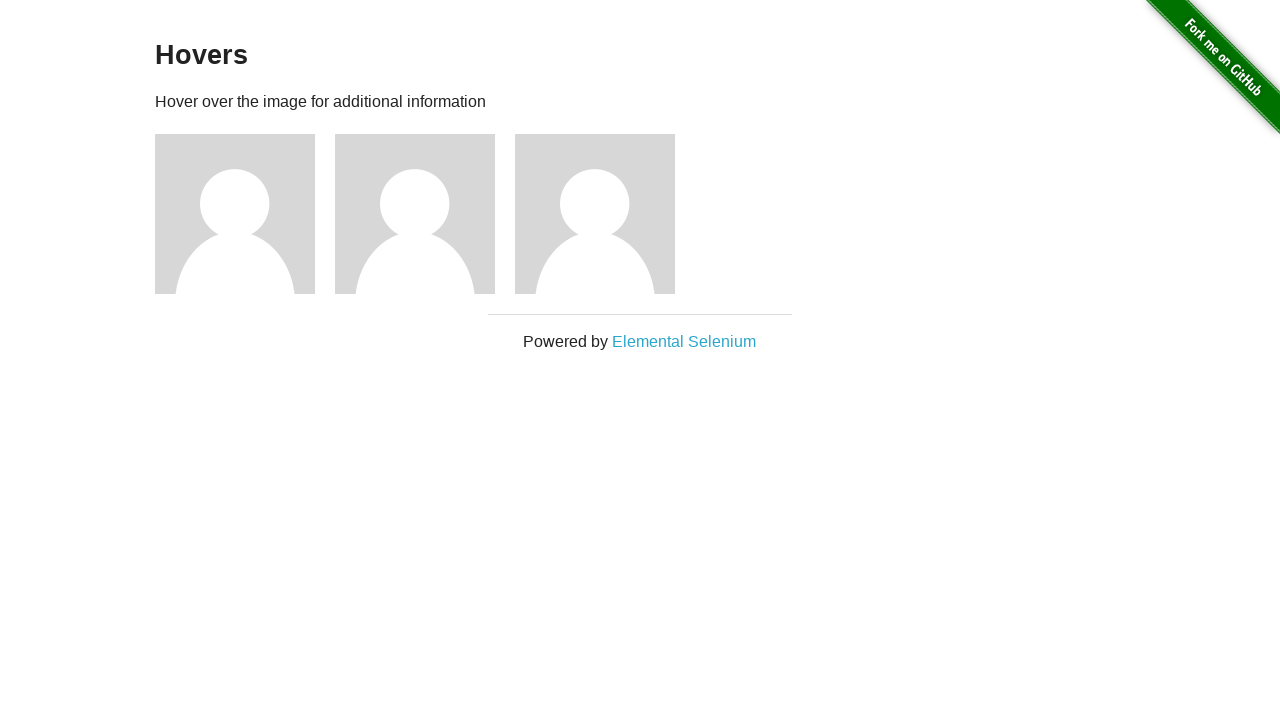

Hovered over first user avatar image at (235, 214) on internal:role=img[name="User Avatar"i] >> nth=0
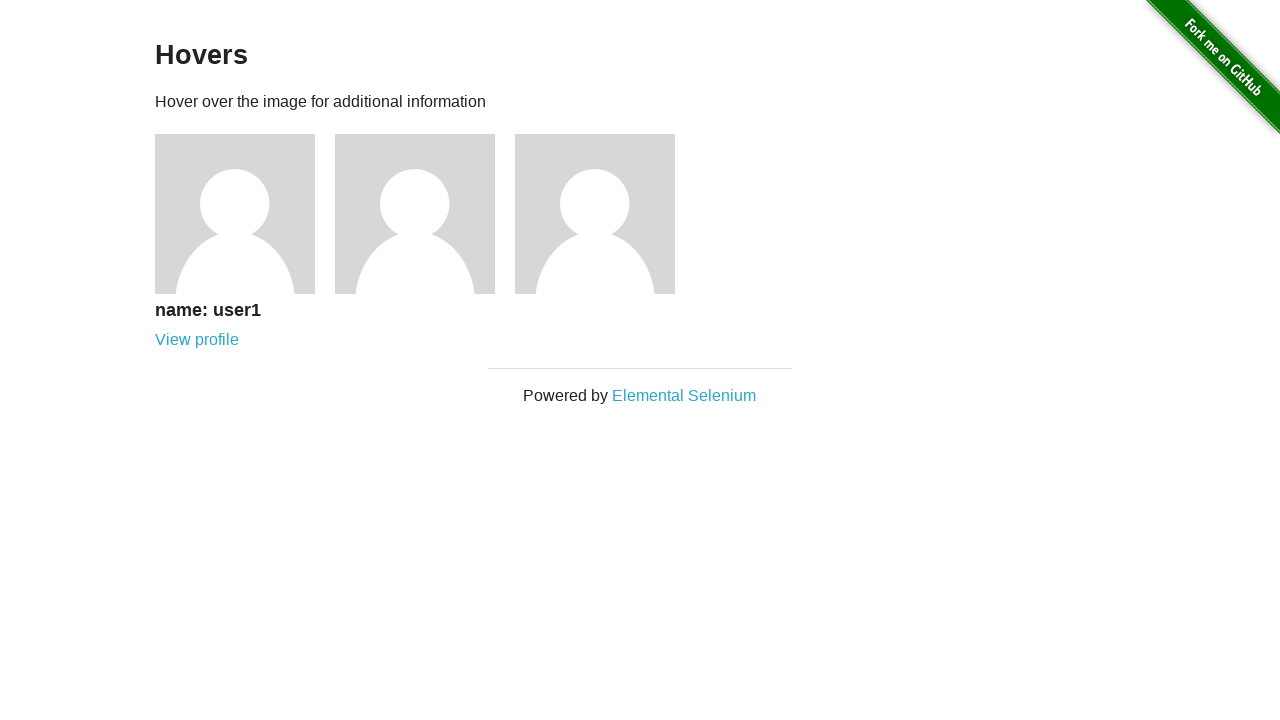

User information revealed after hovering - h5 element with user1 name is now visible
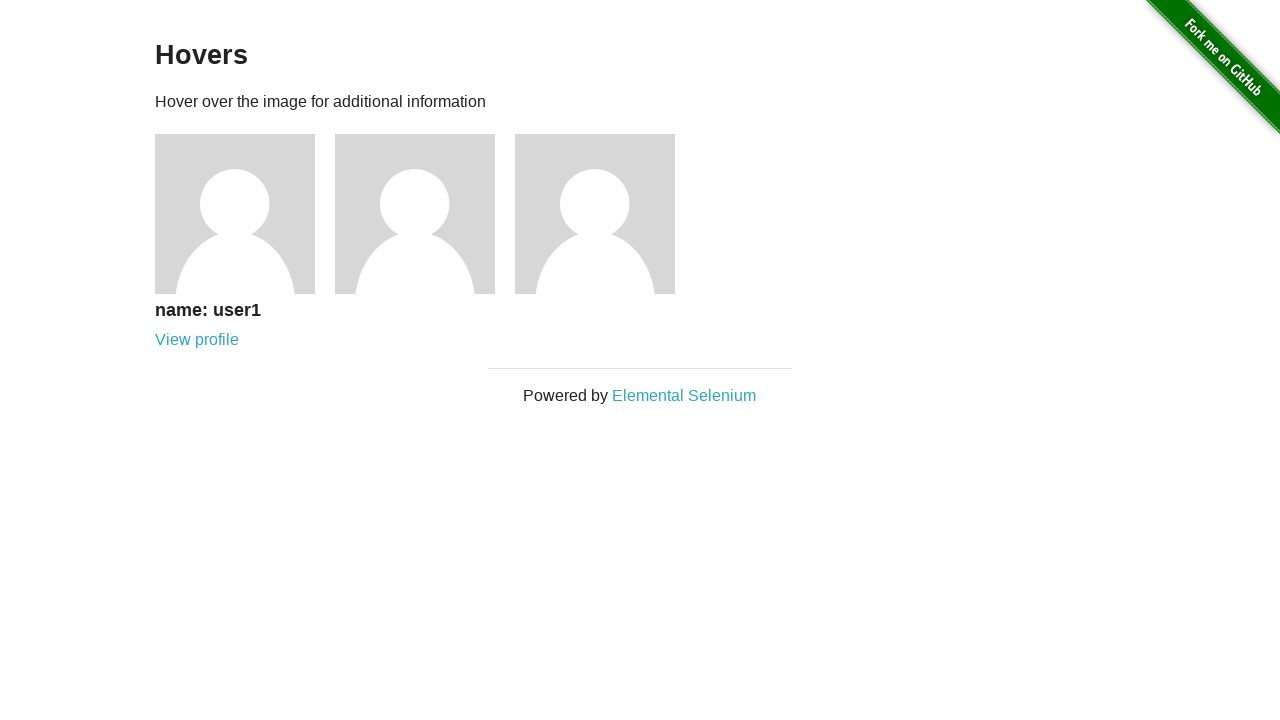

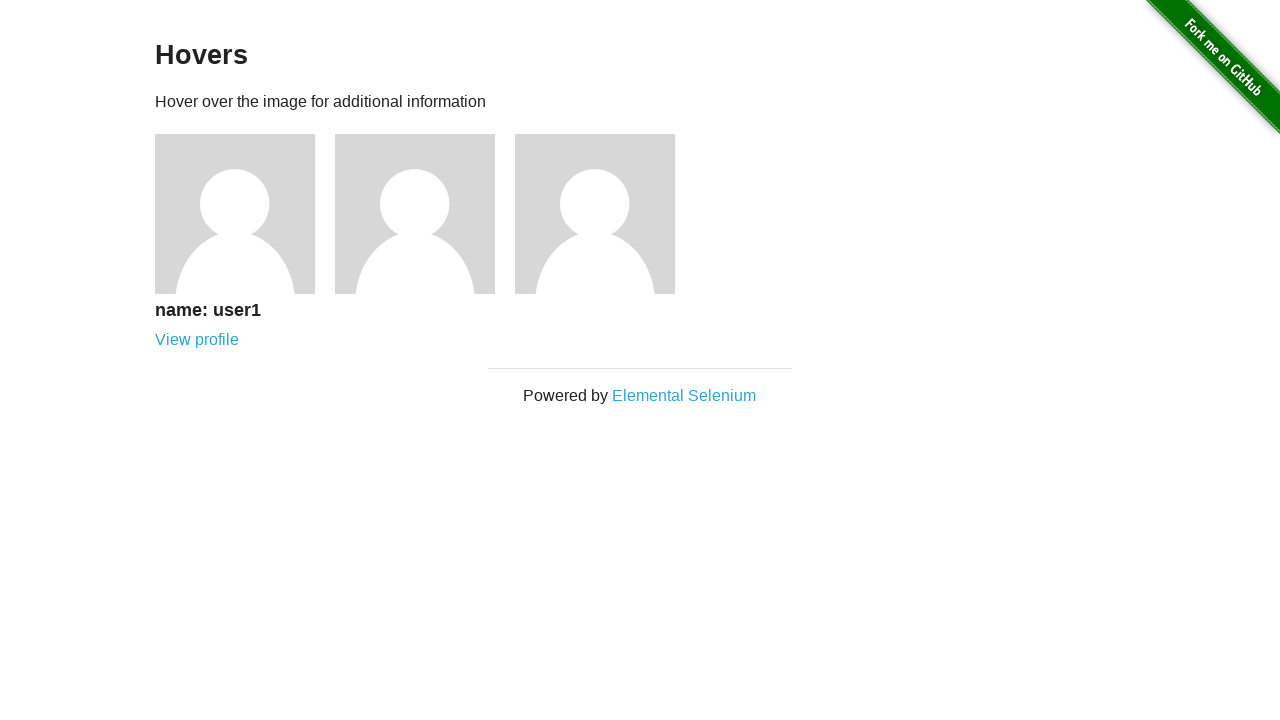